Tests that clicking "Clear completed" removes all completed items from the list.

Starting URL: https://demo.playwright.dev/todomvc

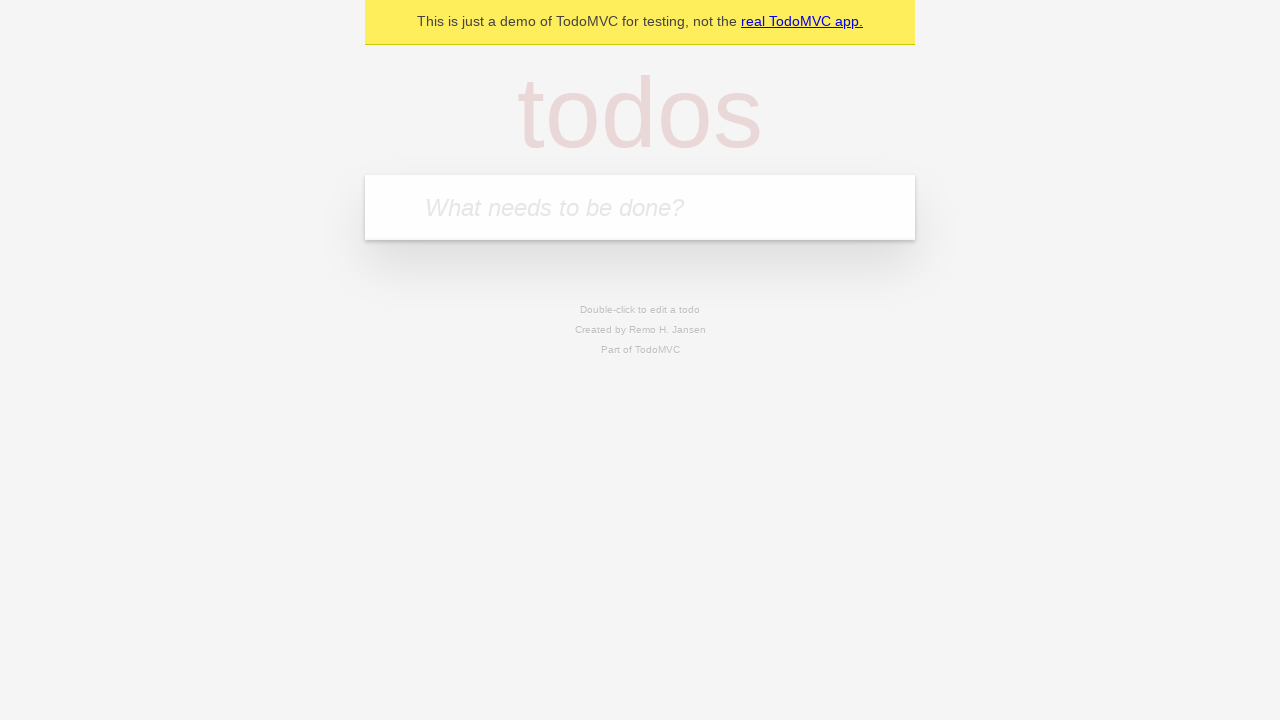

Filled todo input with 'buy some cheese' on internal:attr=[placeholder="What needs to be done?"i]
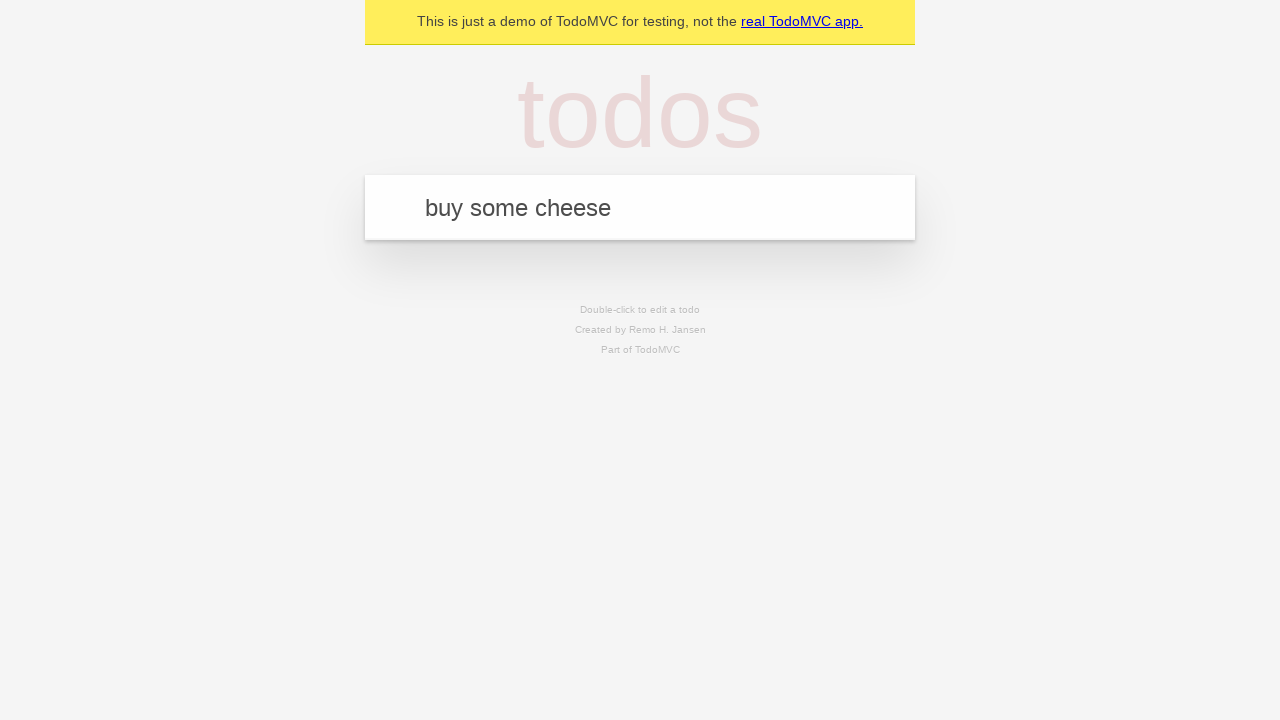

Pressed Enter to add first todo on internal:attr=[placeholder="What needs to be done?"i]
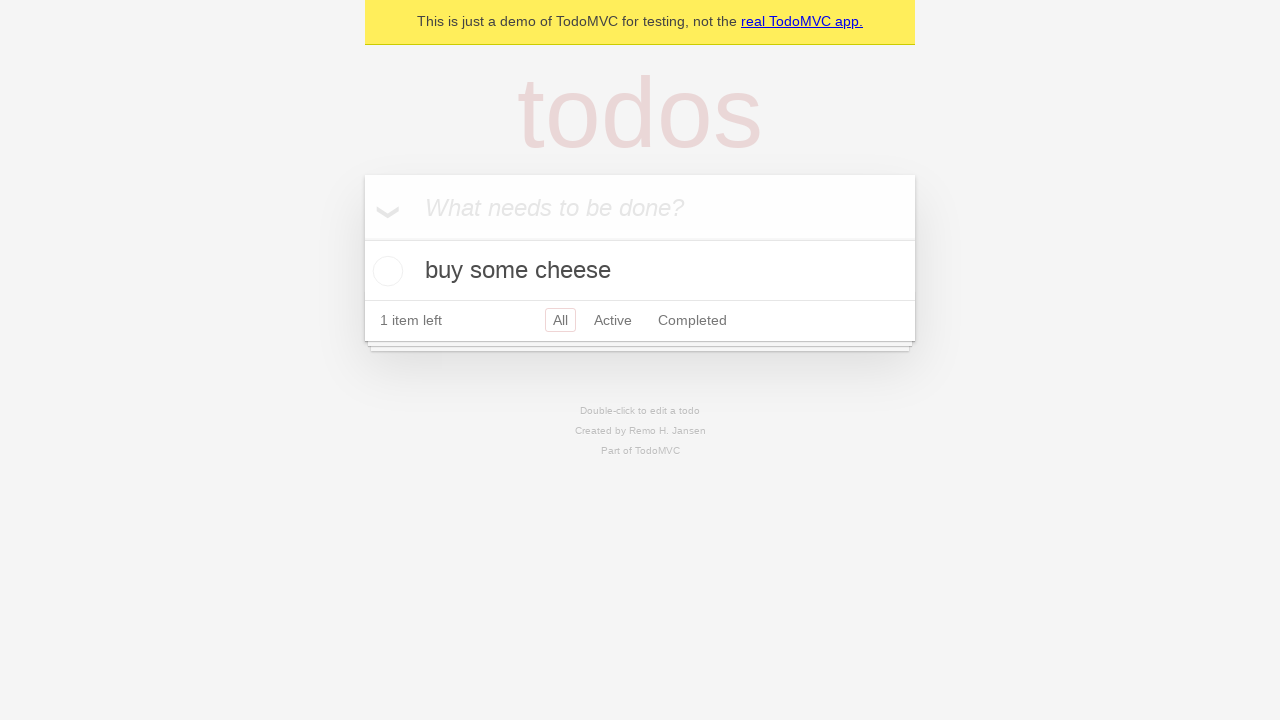

Filled todo input with 'feed the cat' on internal:attr=[placeholder="What needs to be done?"i]
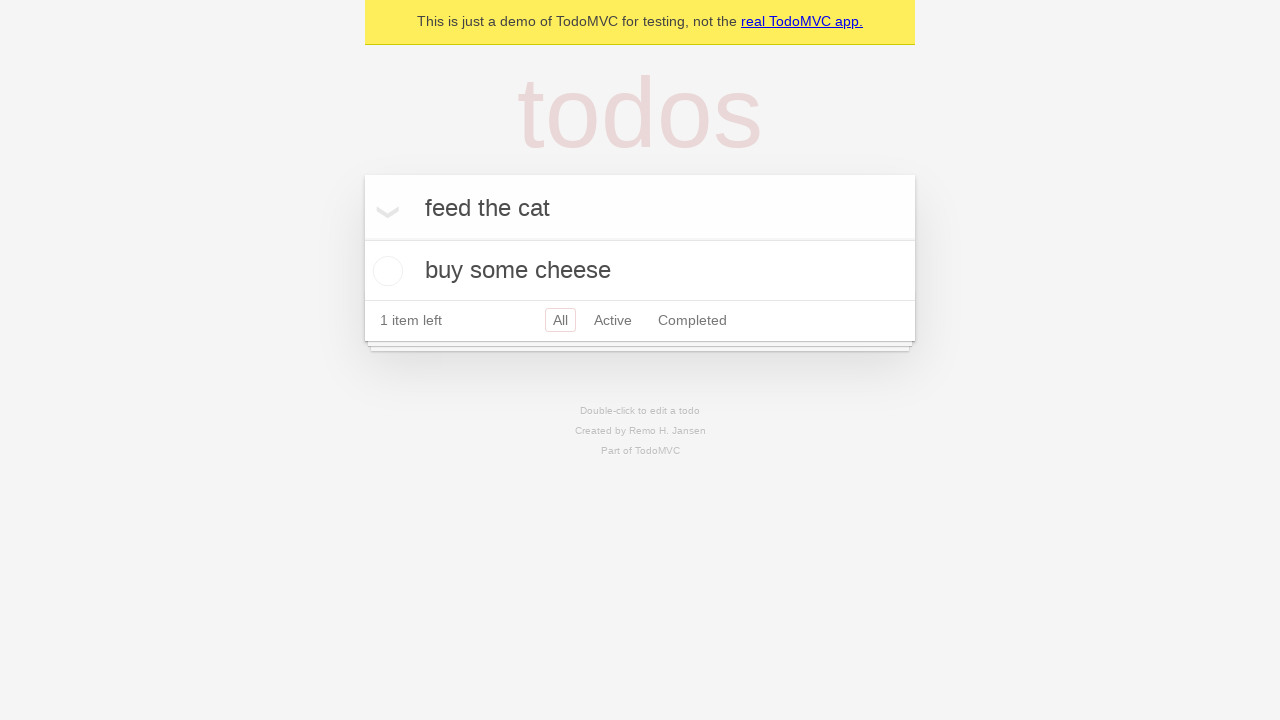

Pressed Enter to add second todo on internal:attr=[placeholder="What needs to be done?"i]
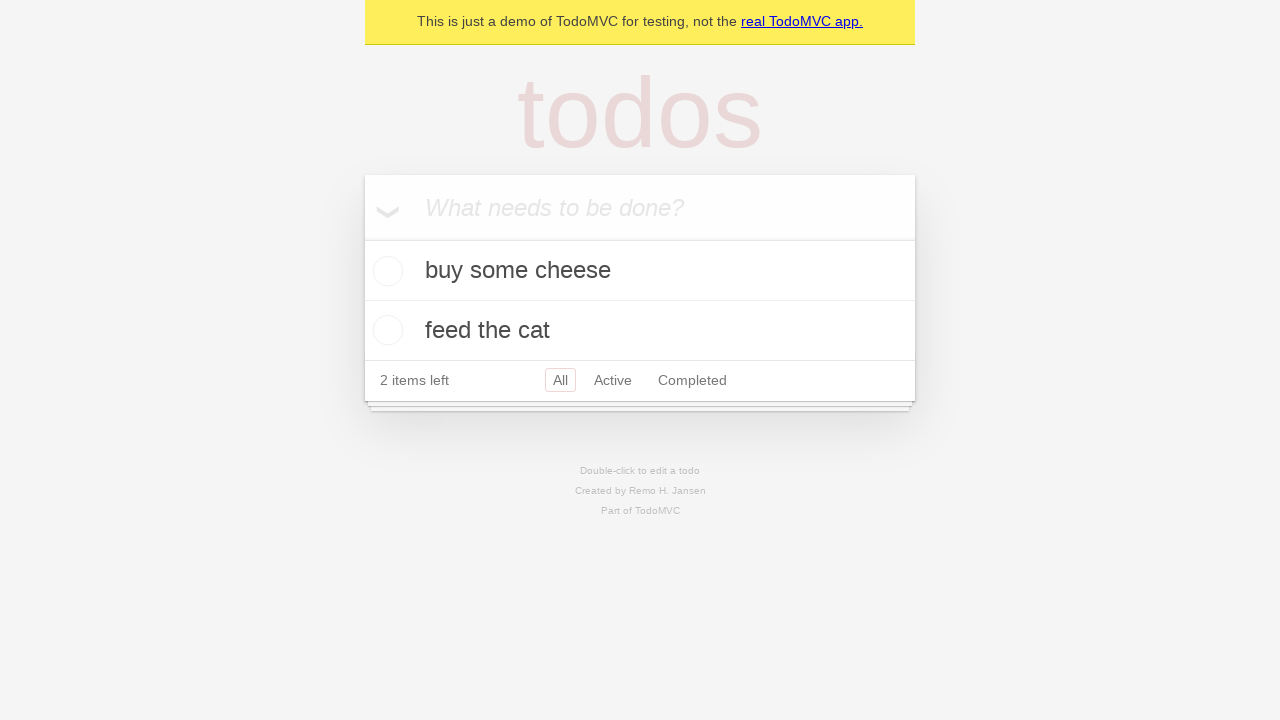

Filled todo input with 'book a doctors appointment' on internal:attr=[placeholder="What needs to be done?"i]
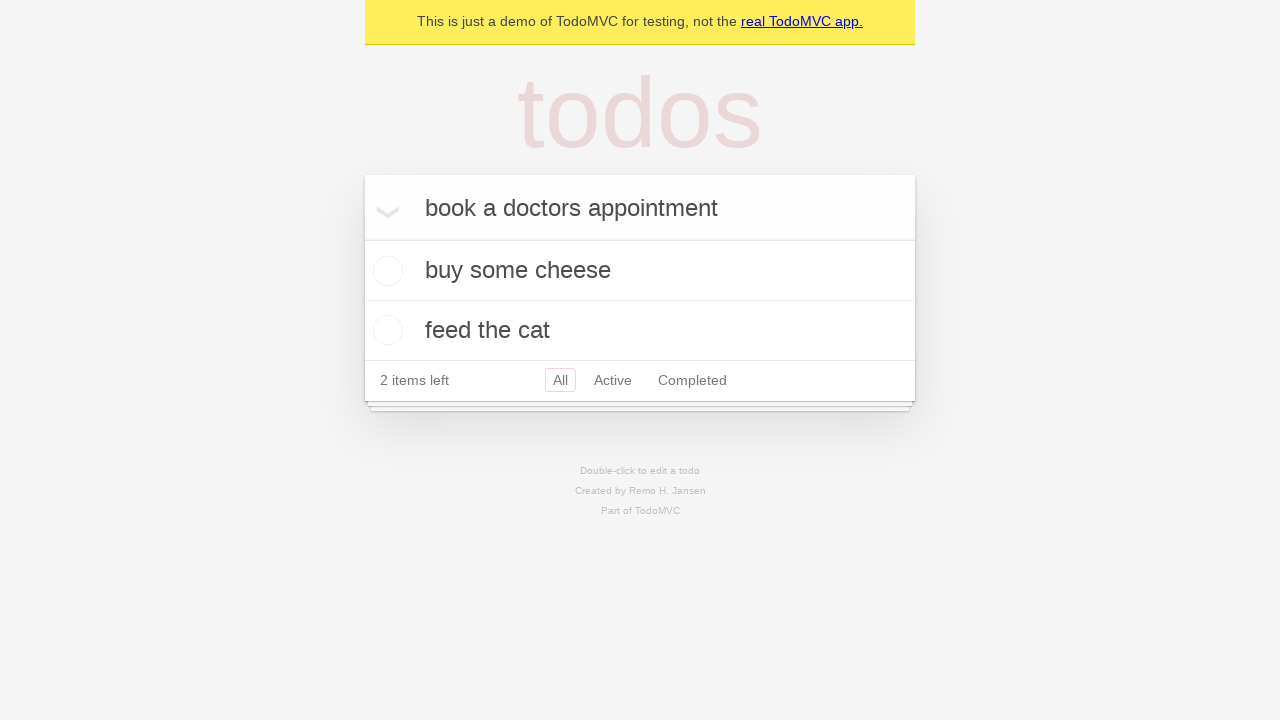

Pressed Enter to add third todo on internal:attr=[placeholder="What needs to be done?"i]
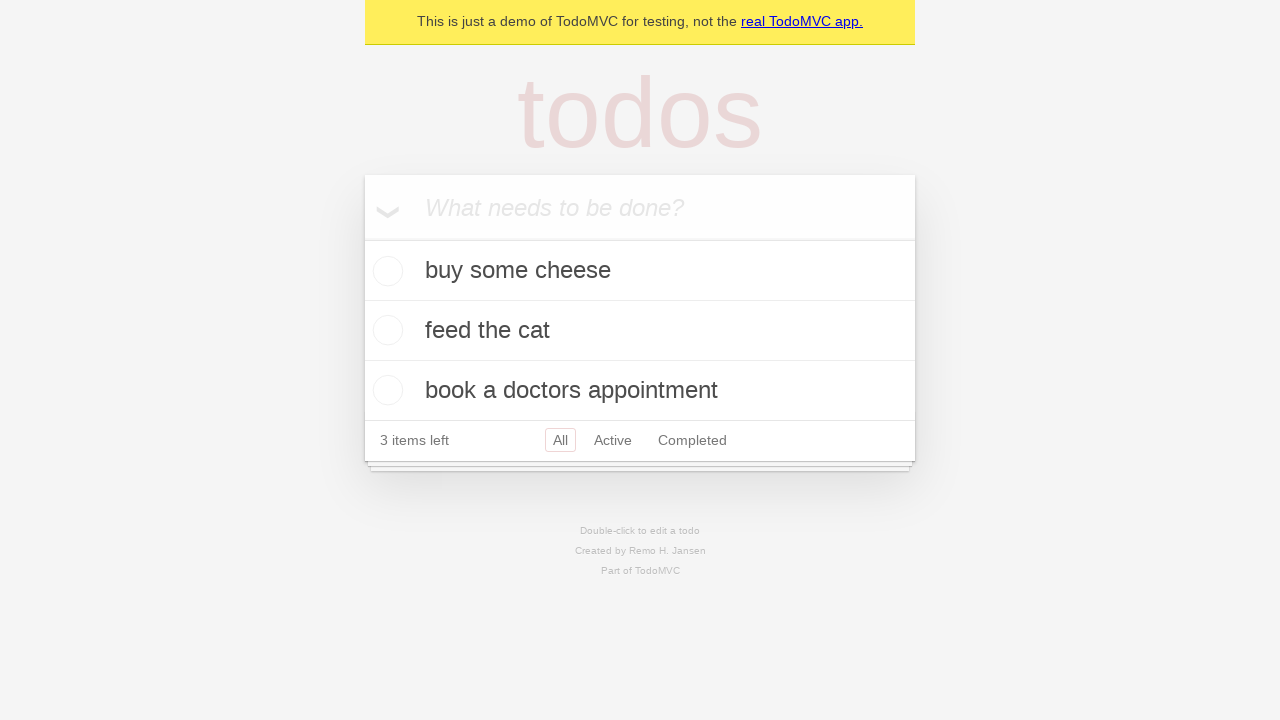

Checked the second todo item checkbox at (385, 330) on internal:testid=[data-testid="todo-item"s] >> nth=1 >> internal:role=checkbox
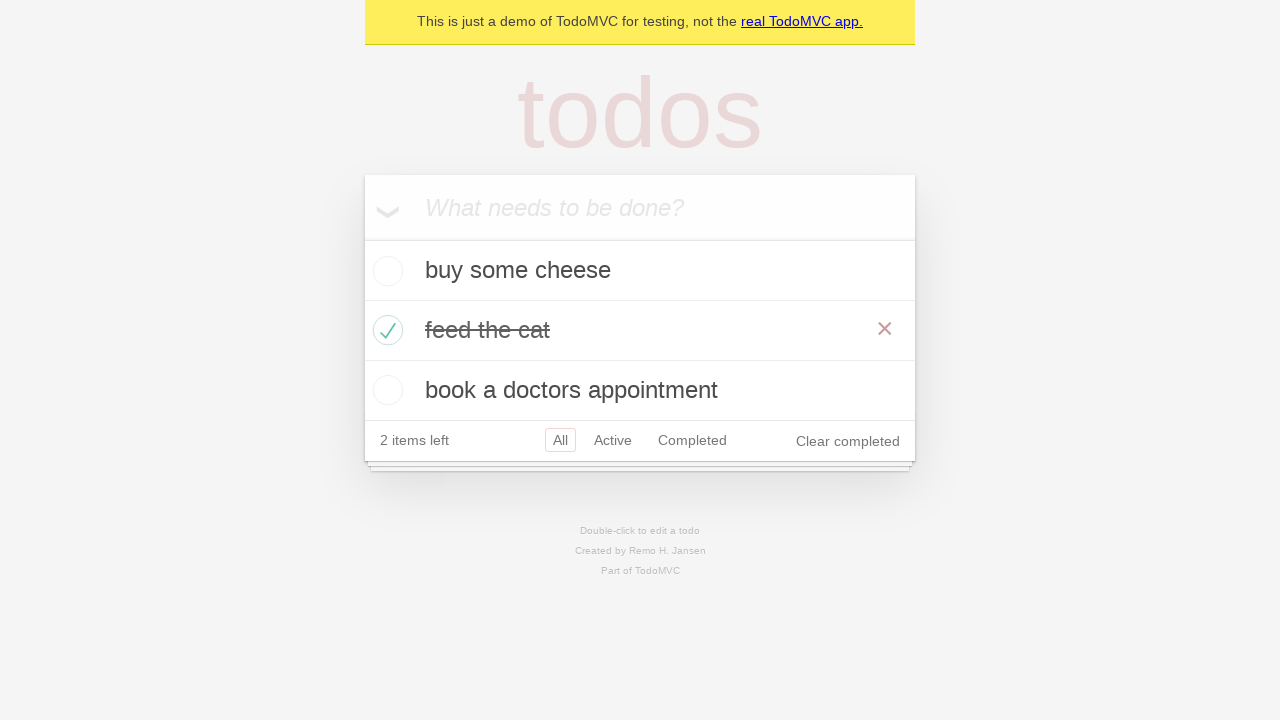

Clicked 'Clear completed' button to remove completed items at (848, 441) on internal:role=button[name="Clear completed"i]
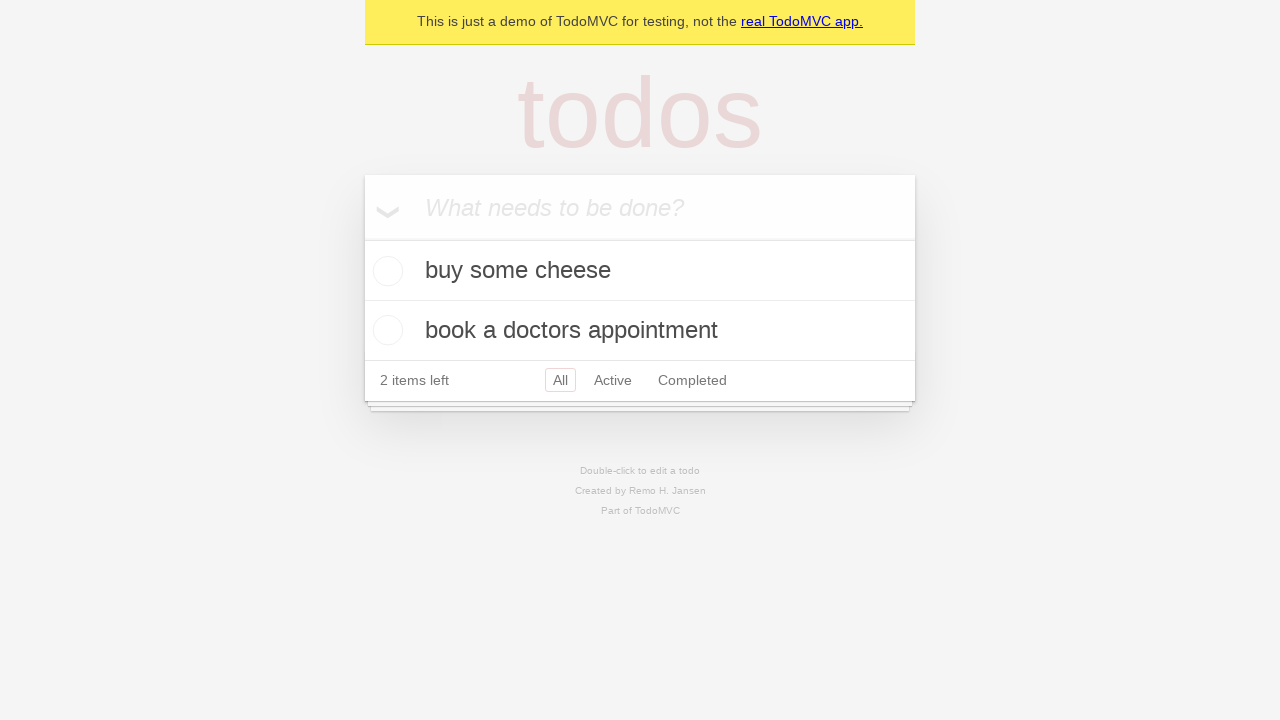

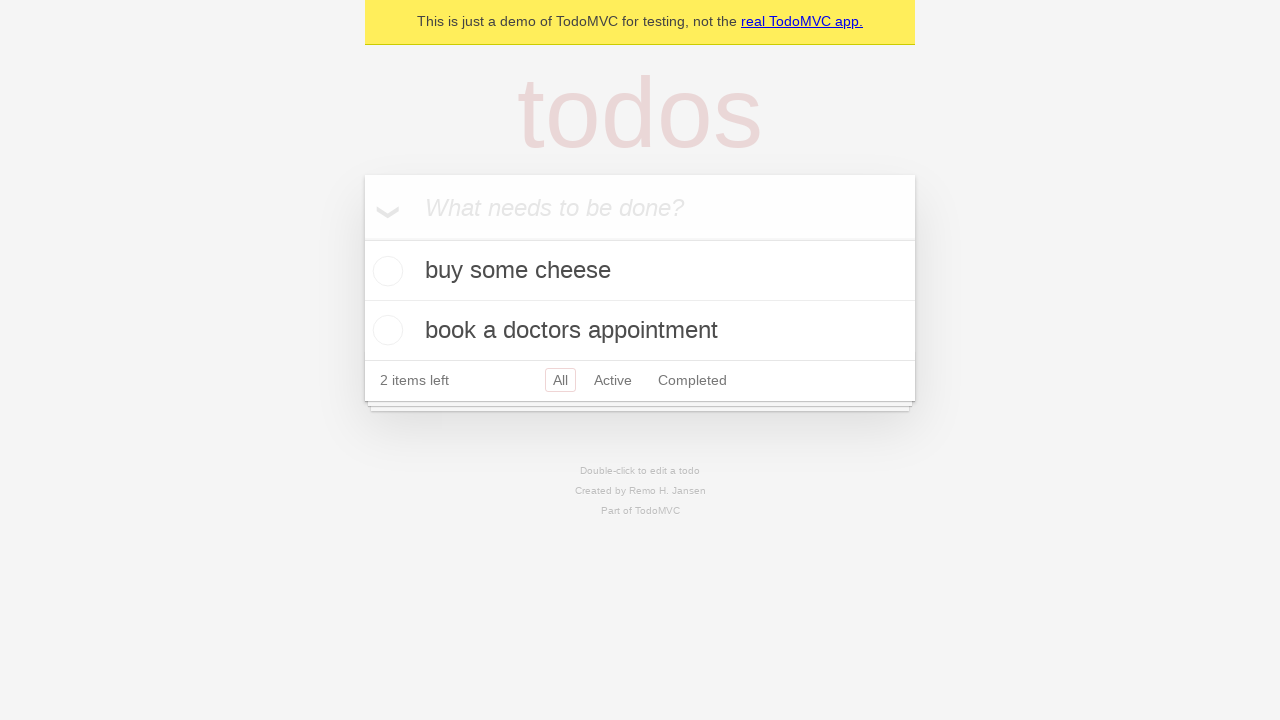